Tests relative locator functionality by interacting with form elements using their positional relationships to other elements on the page

Starting URL: https://rahulshettyacademy.com/angularpractice/

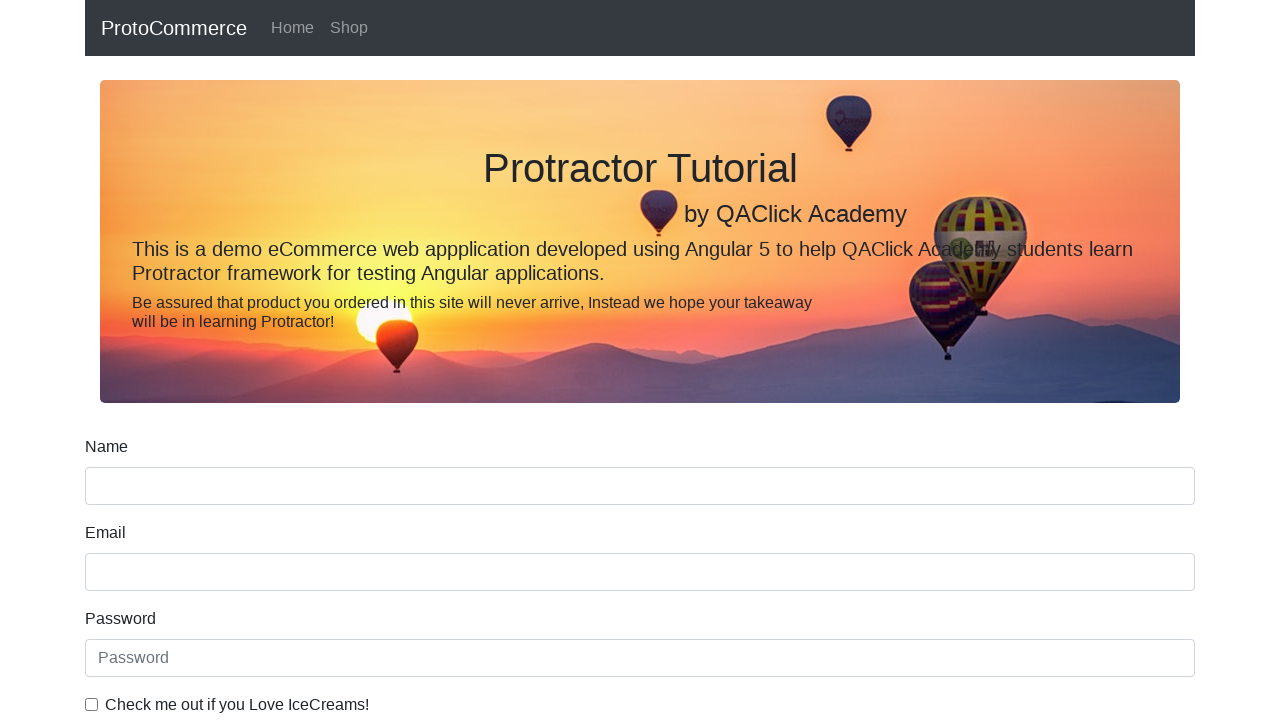

Located name input field
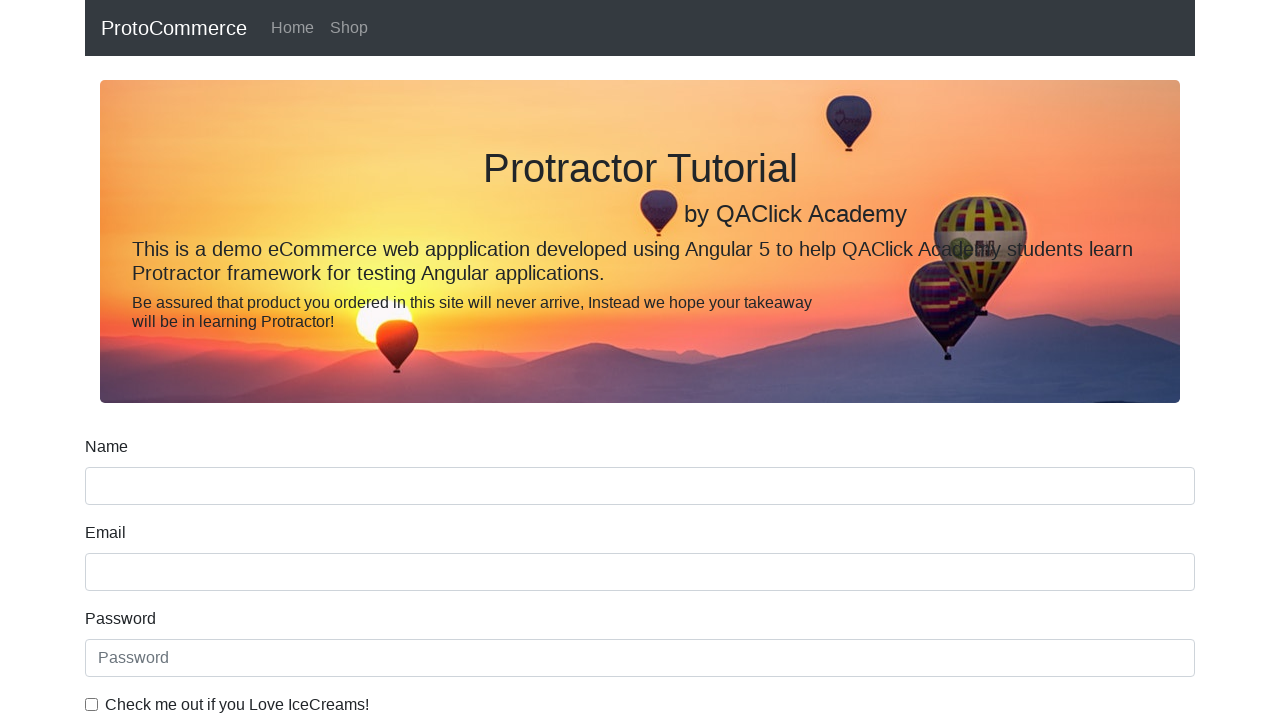

Located label above name input using relative locator
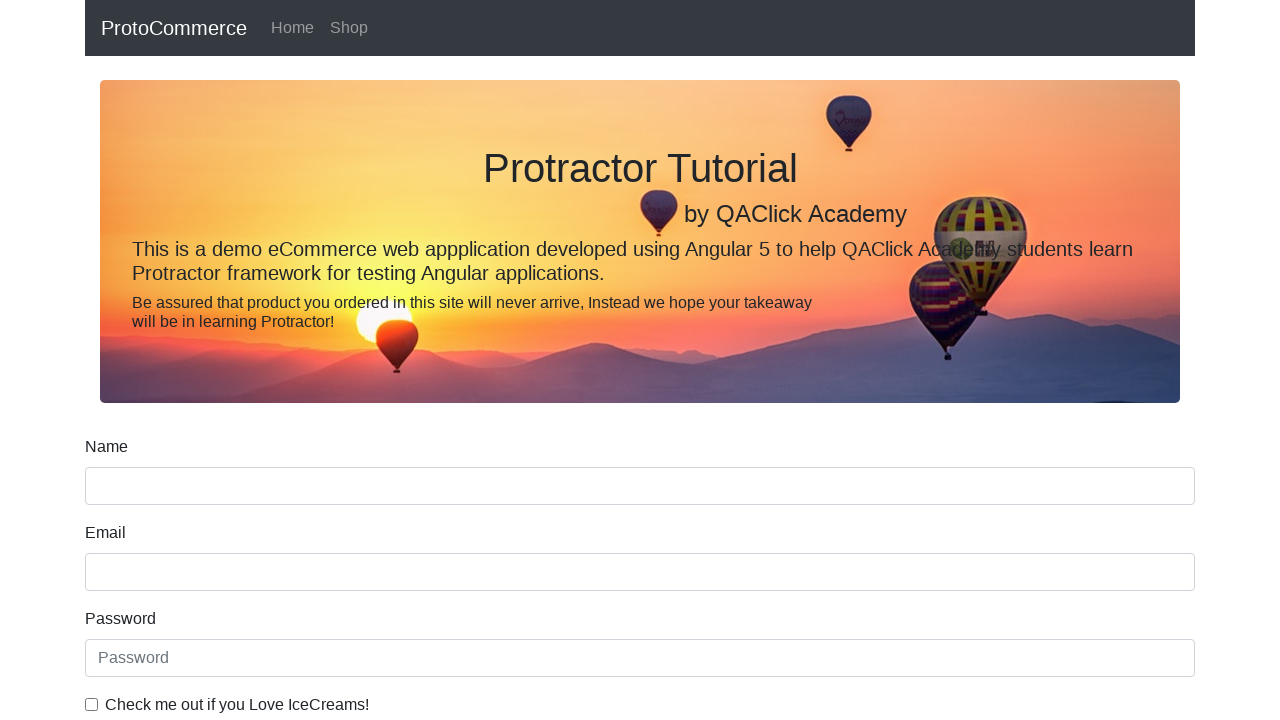

Retrieved text content of label above name input
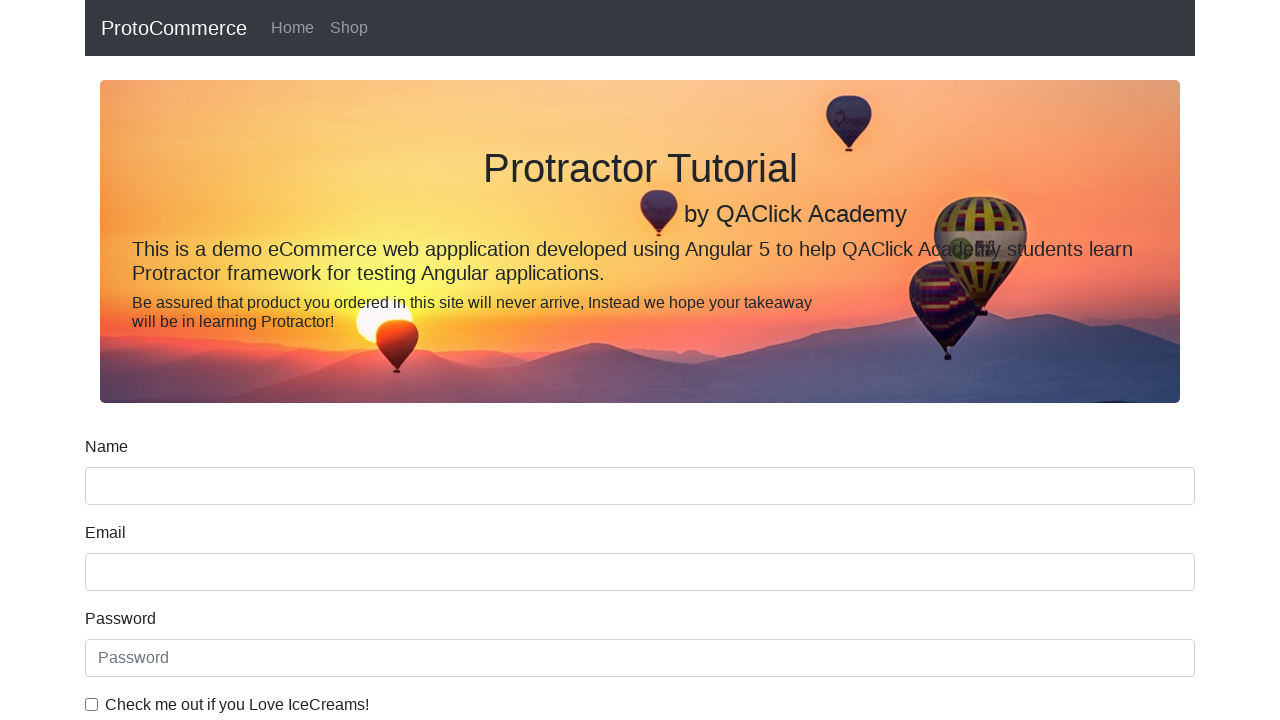

Located date of birth label
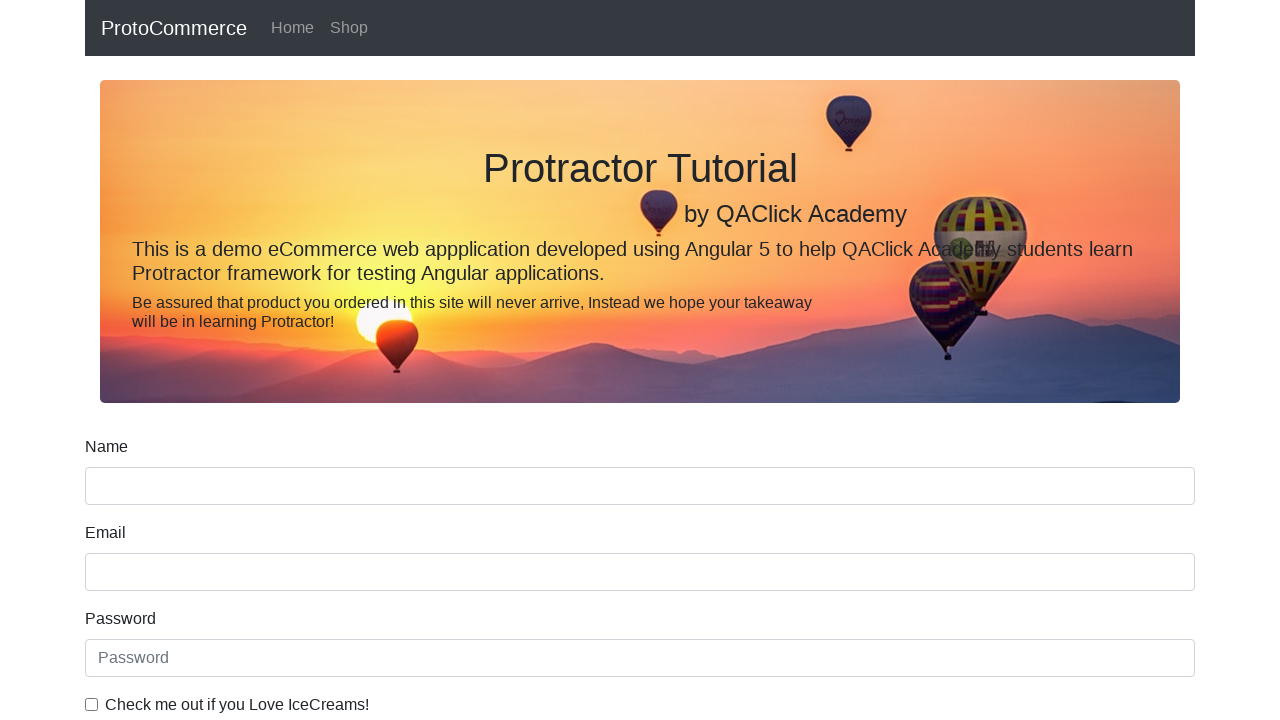

Clicked date input field below the date of birth label at (640, 412) on input[type='date']
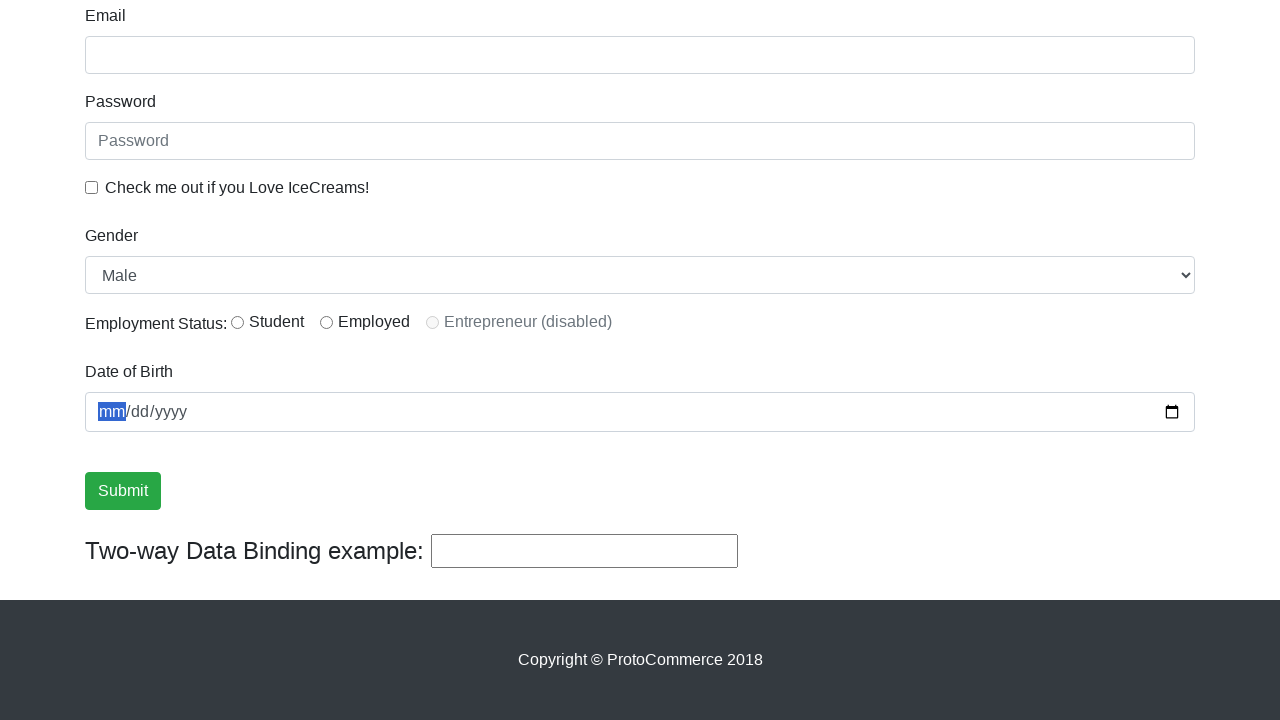

Located ice cream checkbox label
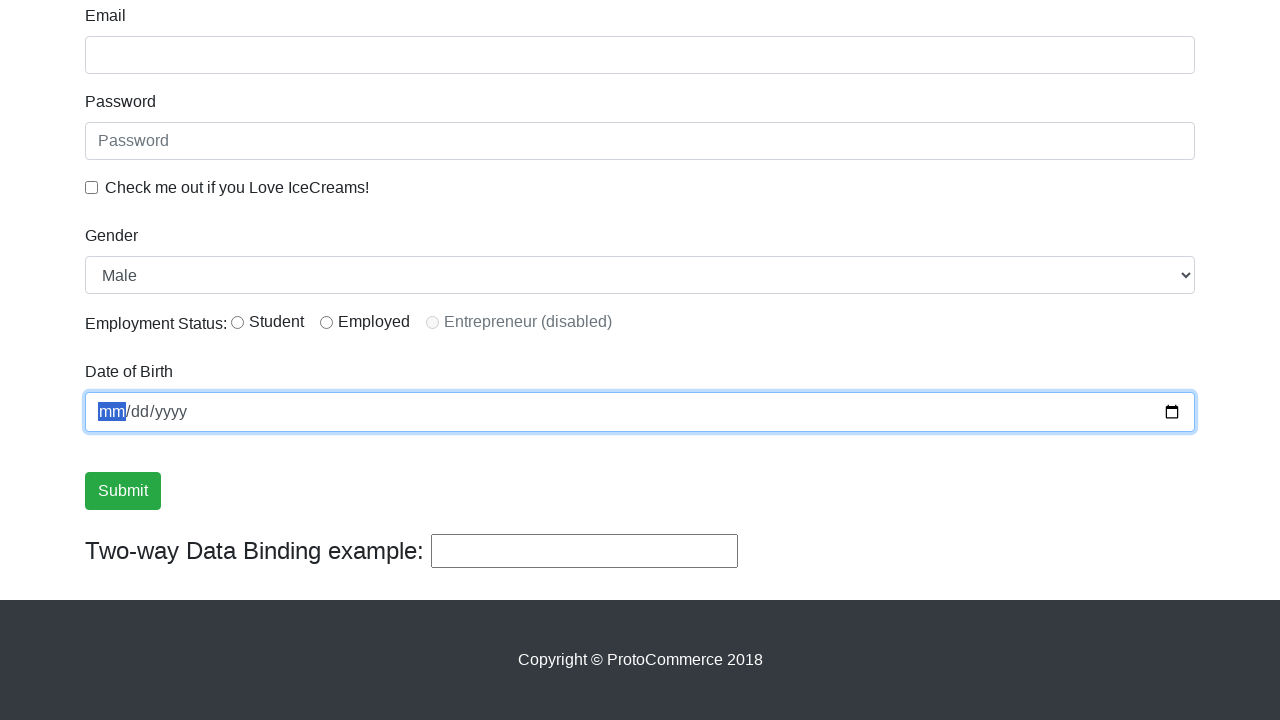

Clicked ice cream checkbox at (92, 187) on input[type='checkbox'][class*='form-check-input']
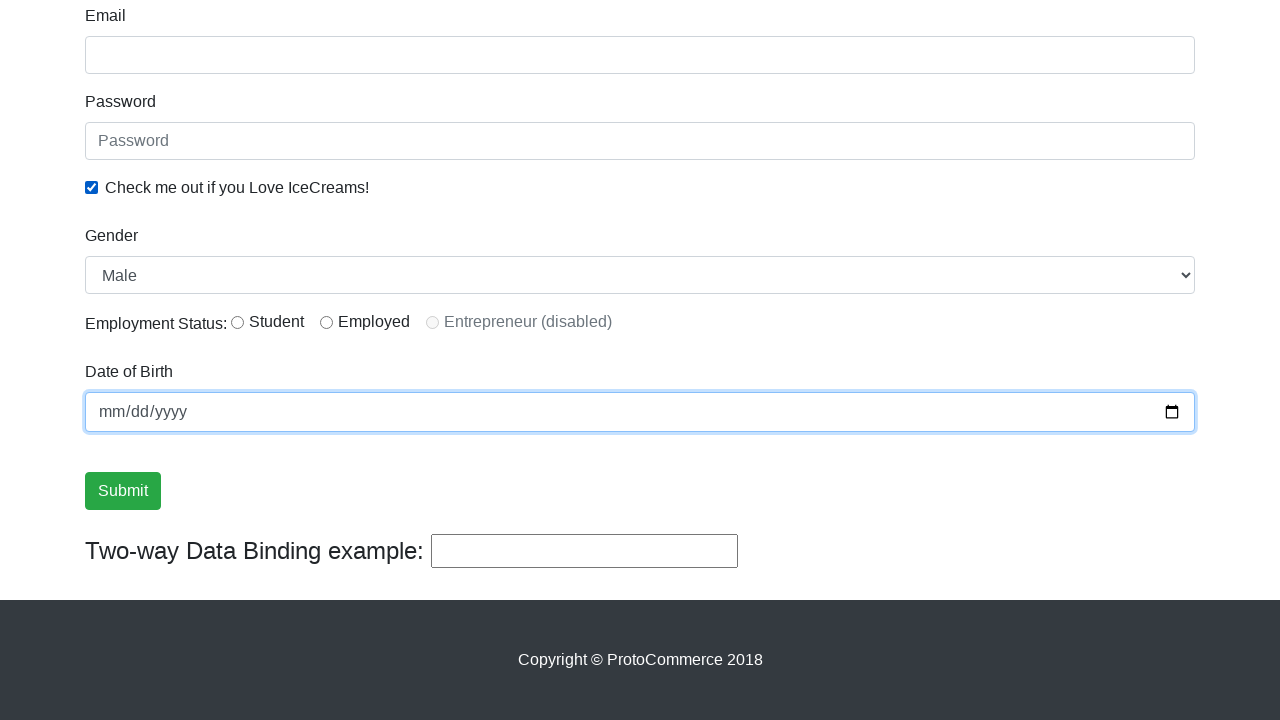

Located first inline radio button
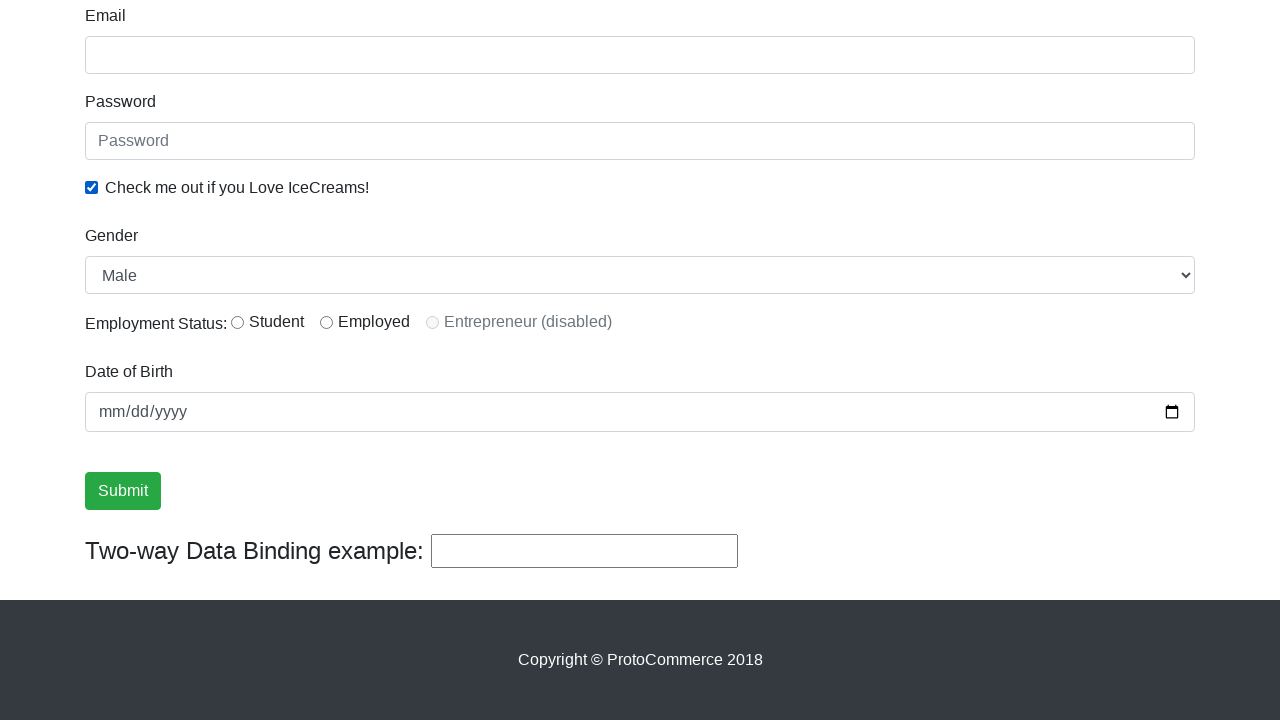

Located label associated with first radio button
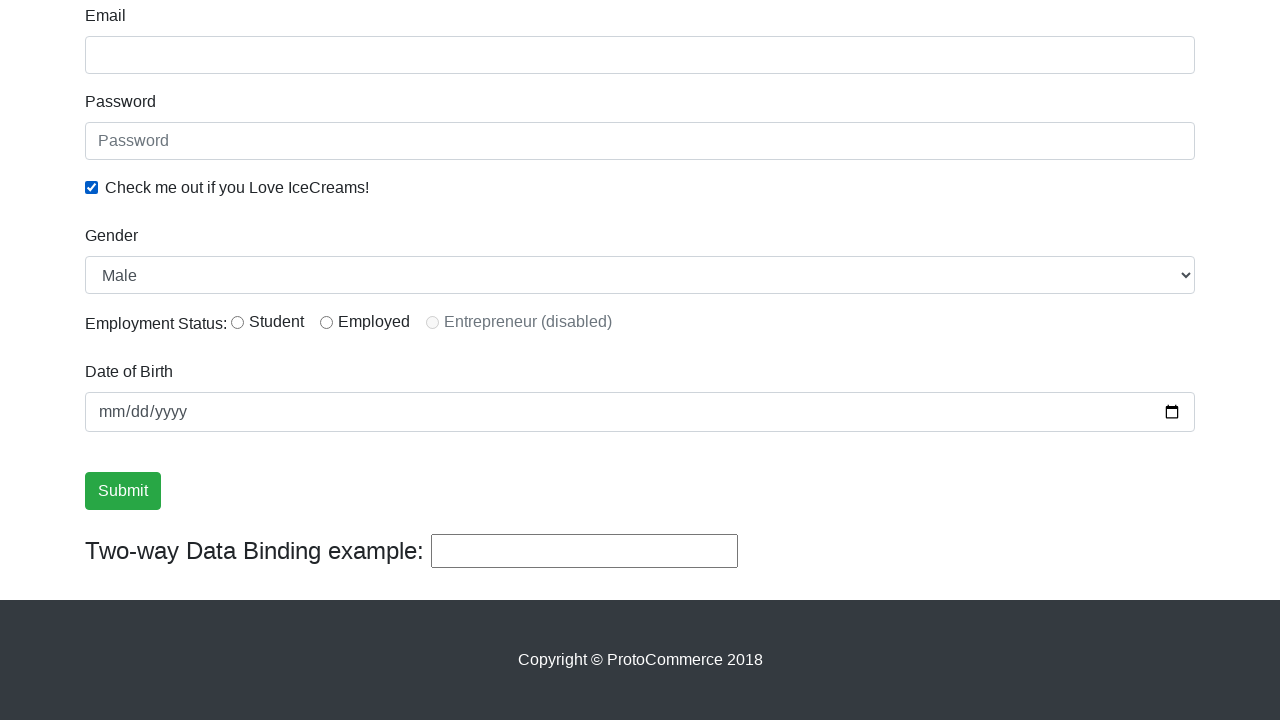

Retrieved text content of radio button label
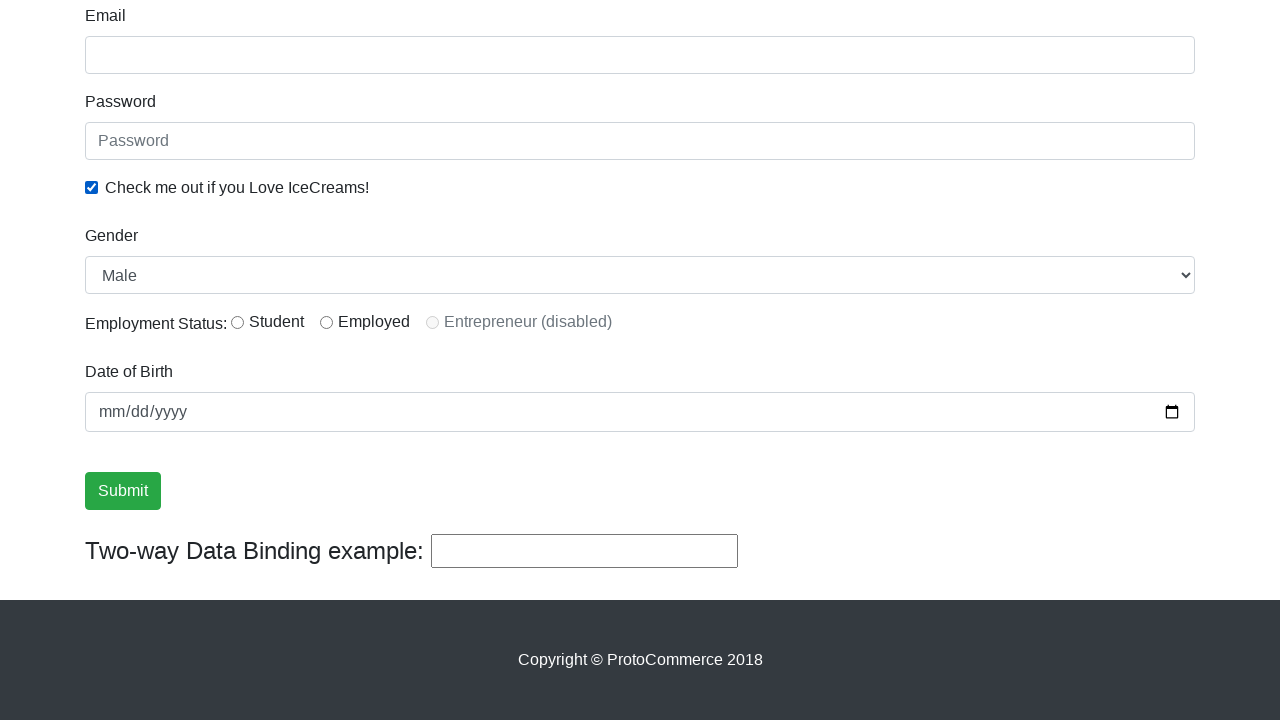

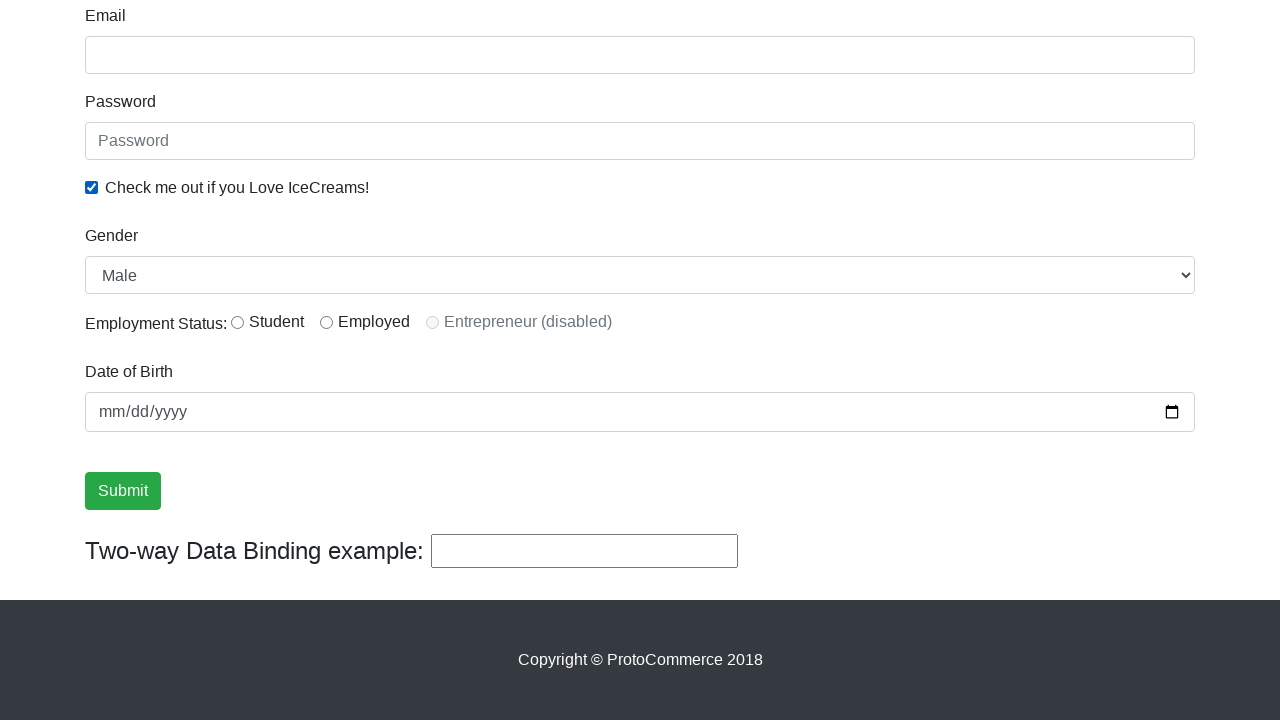